Tests that clicking the "Due" column header twice sorts the numeric values in descending order.

Starting URL: http://the-internet.herokuapp.com/tables

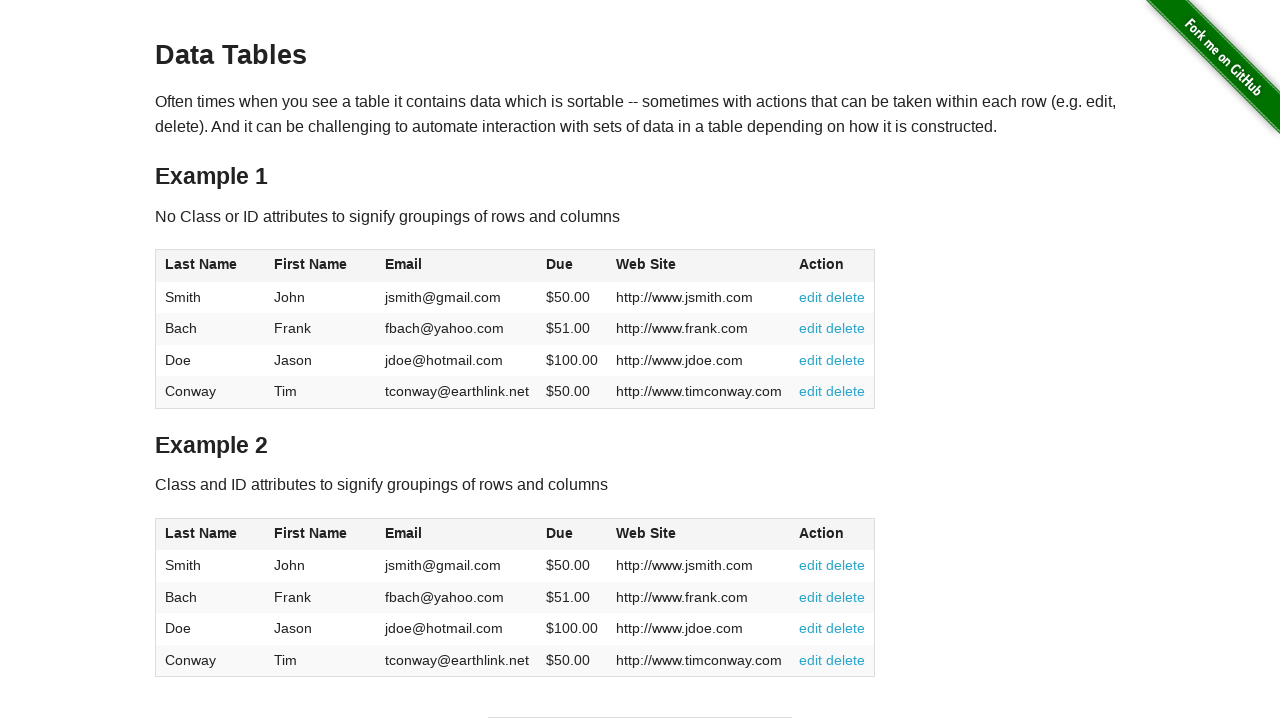

Clicked Due column header first time at (572, 266) on #table1 thead tr th:nth-of-type(4)
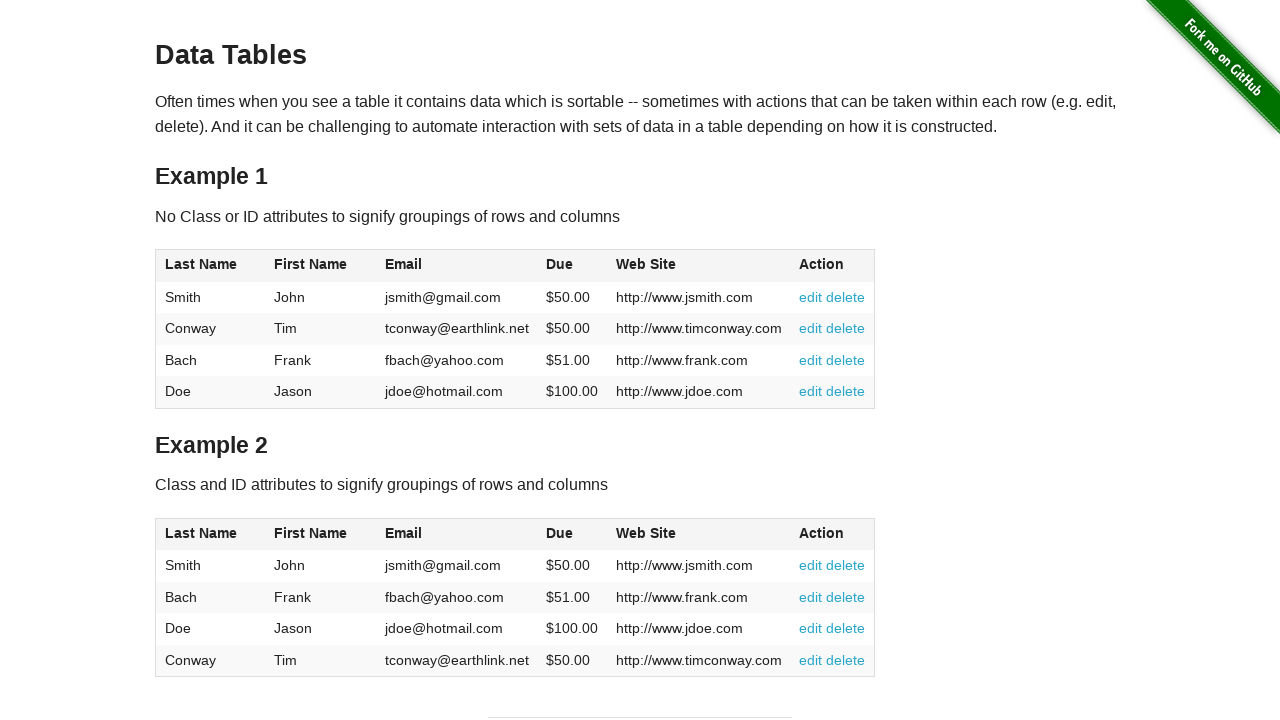

Clicked Due column header second time to sort descending at (572, 266) on #table1 thead tr th:nth-of-type(4)
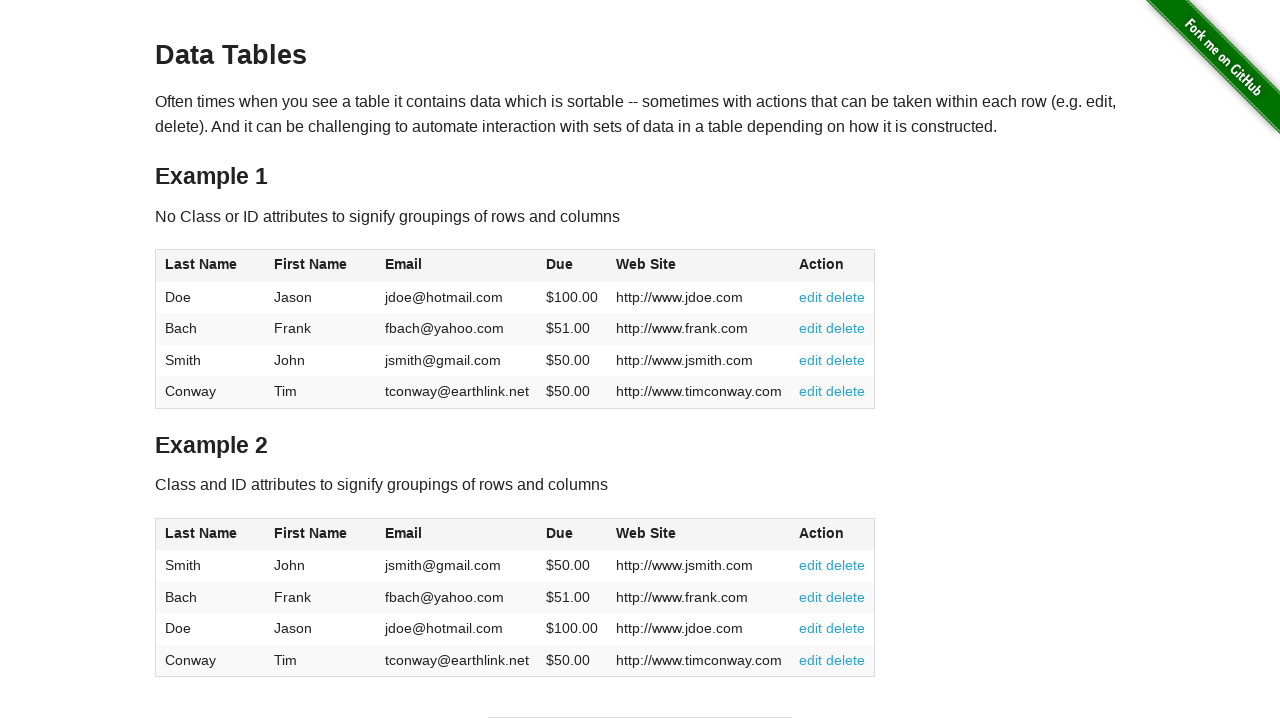

Due column cells loaded and ready
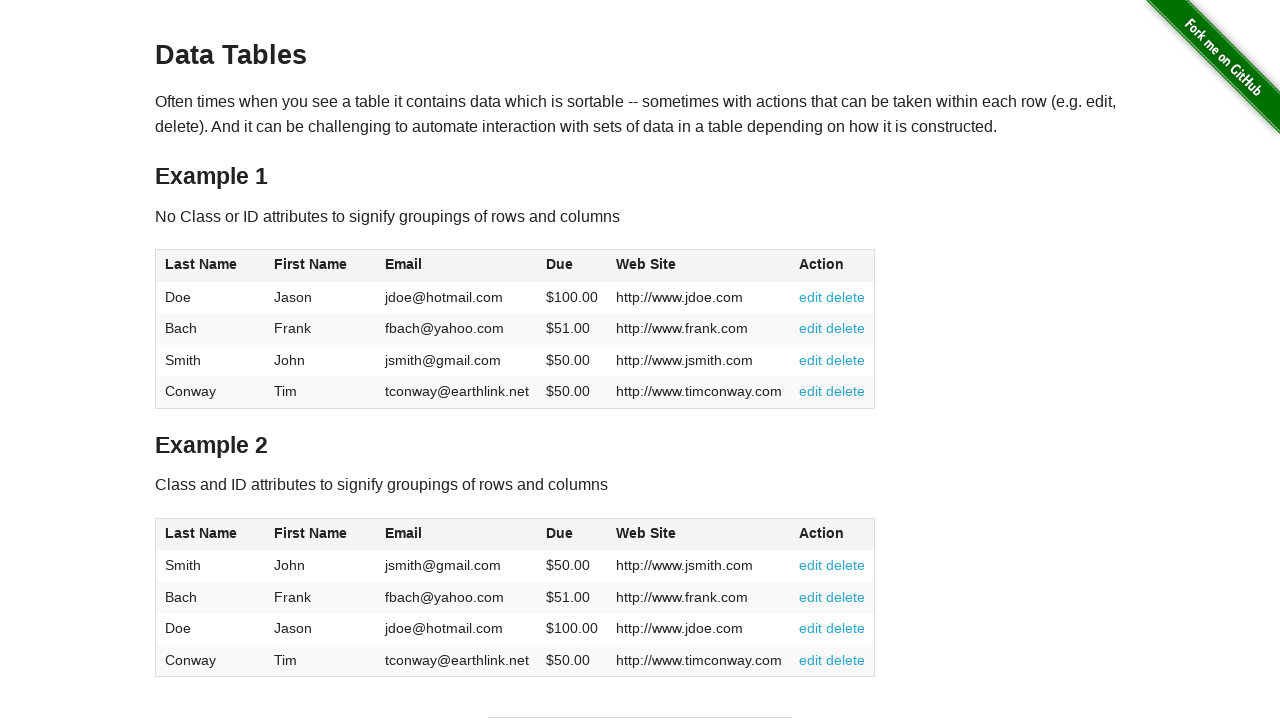

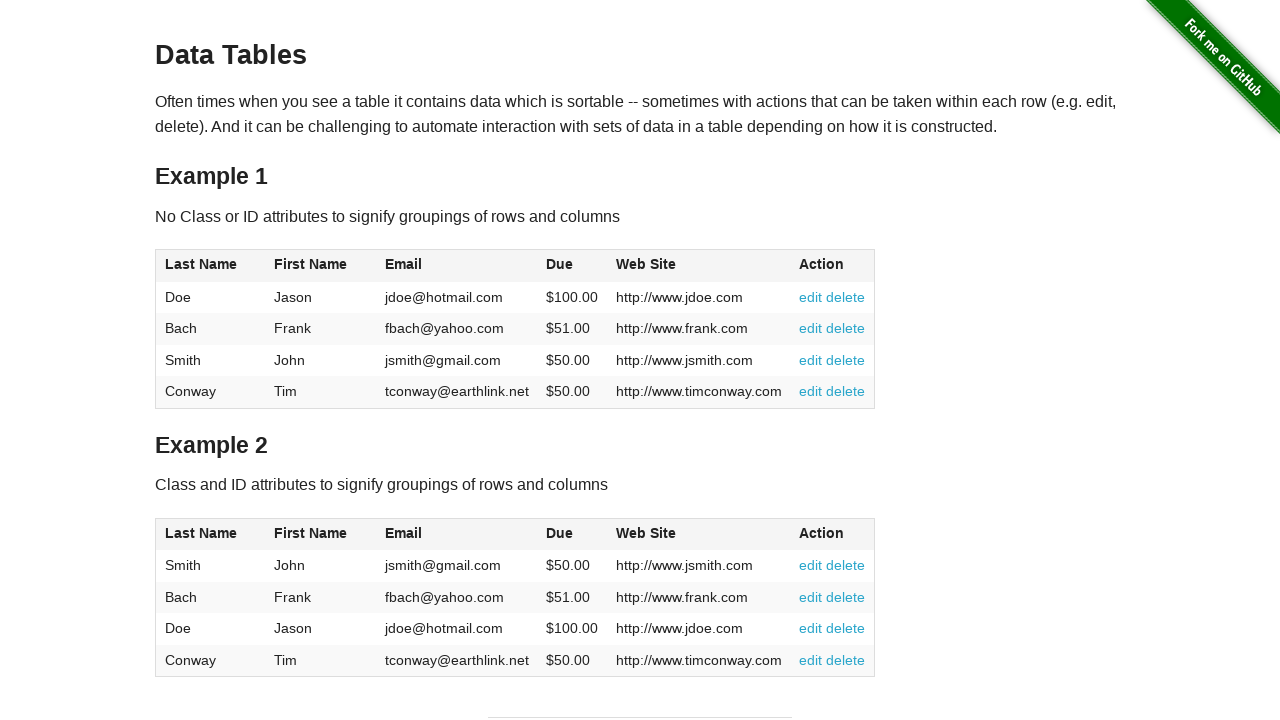